Tests that clicking clear completed removes completed items from the list

Starting URL: https://demo.playwright.dev/todomvc

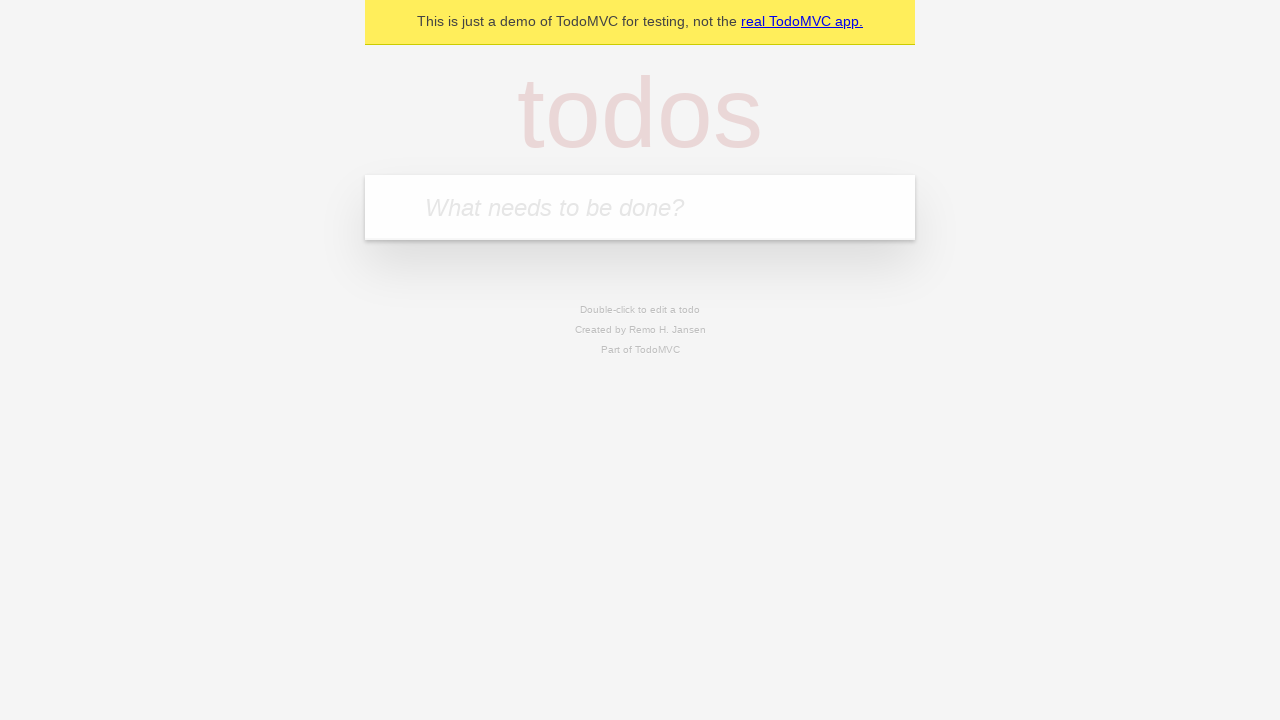

Filled new todo field with 'buy some cheese' on .new-todo
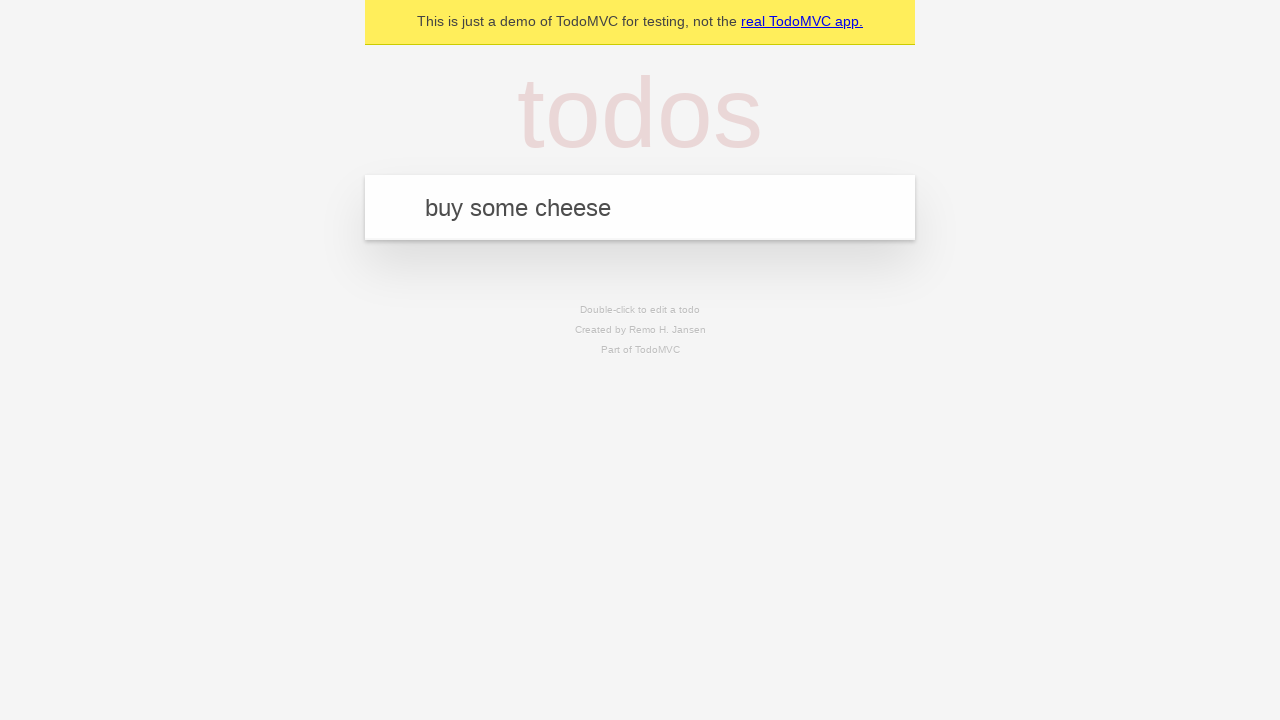

Pressed Enter to add first todo item on .new-todo
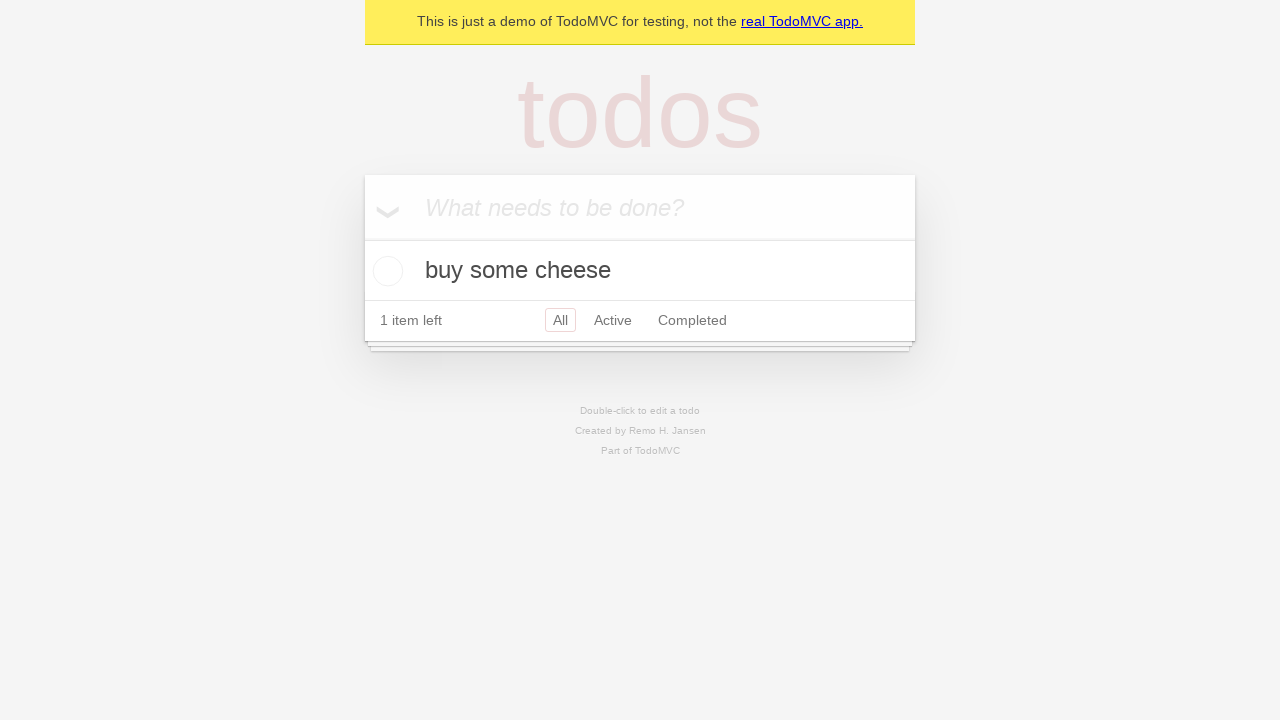

Filled new todo field with 'feed the cat' on .new-todo
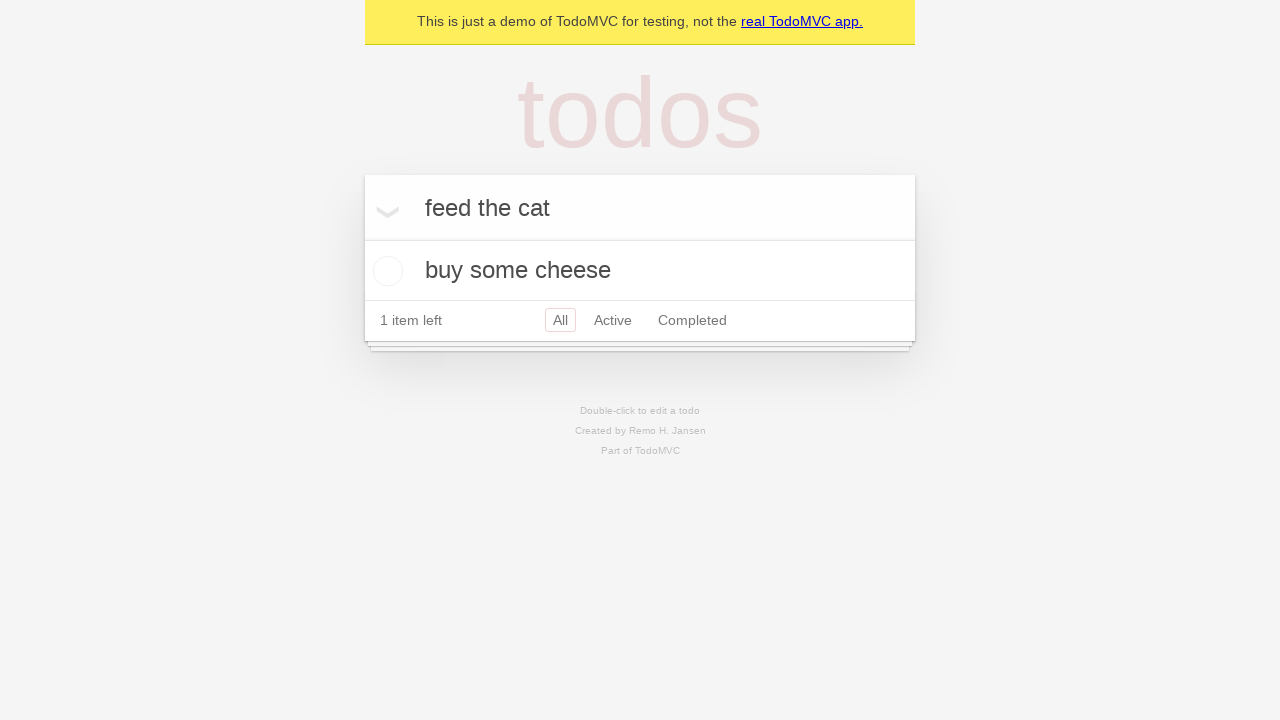

Pressed Enter to add second todo item on .new-todo
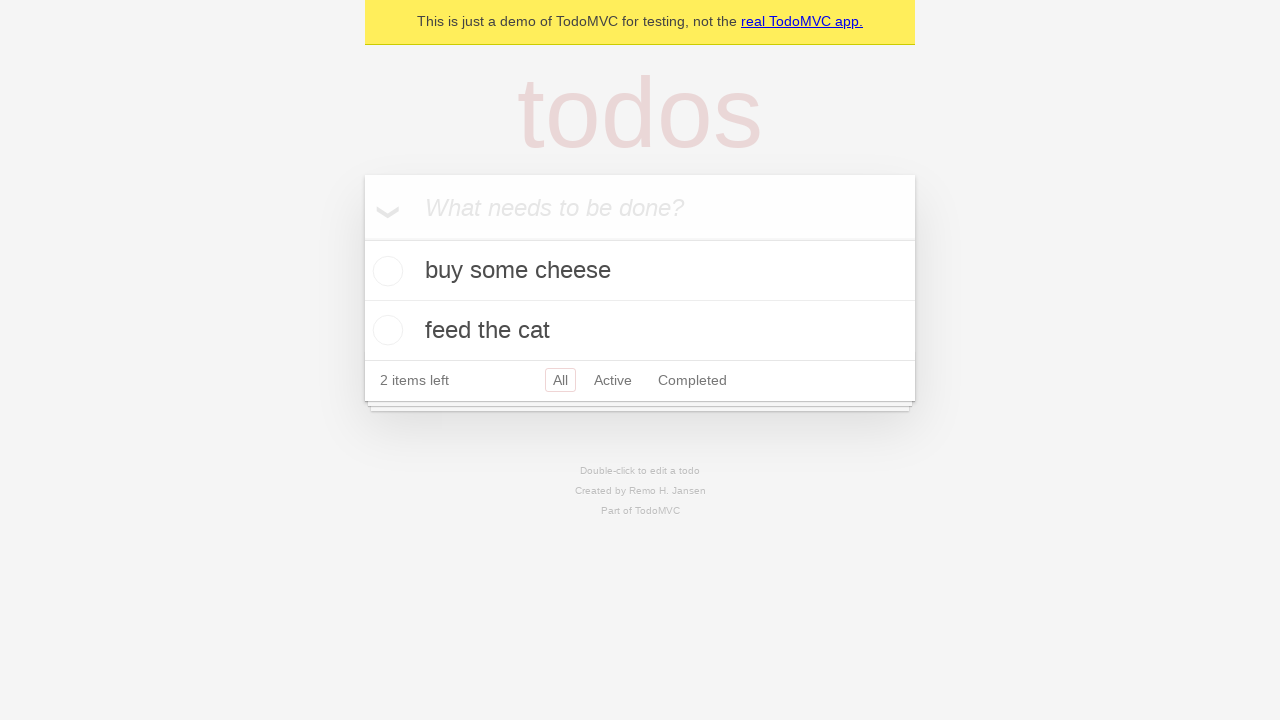

Filled new todo field with 'book a doctors appointment' on .new-todo
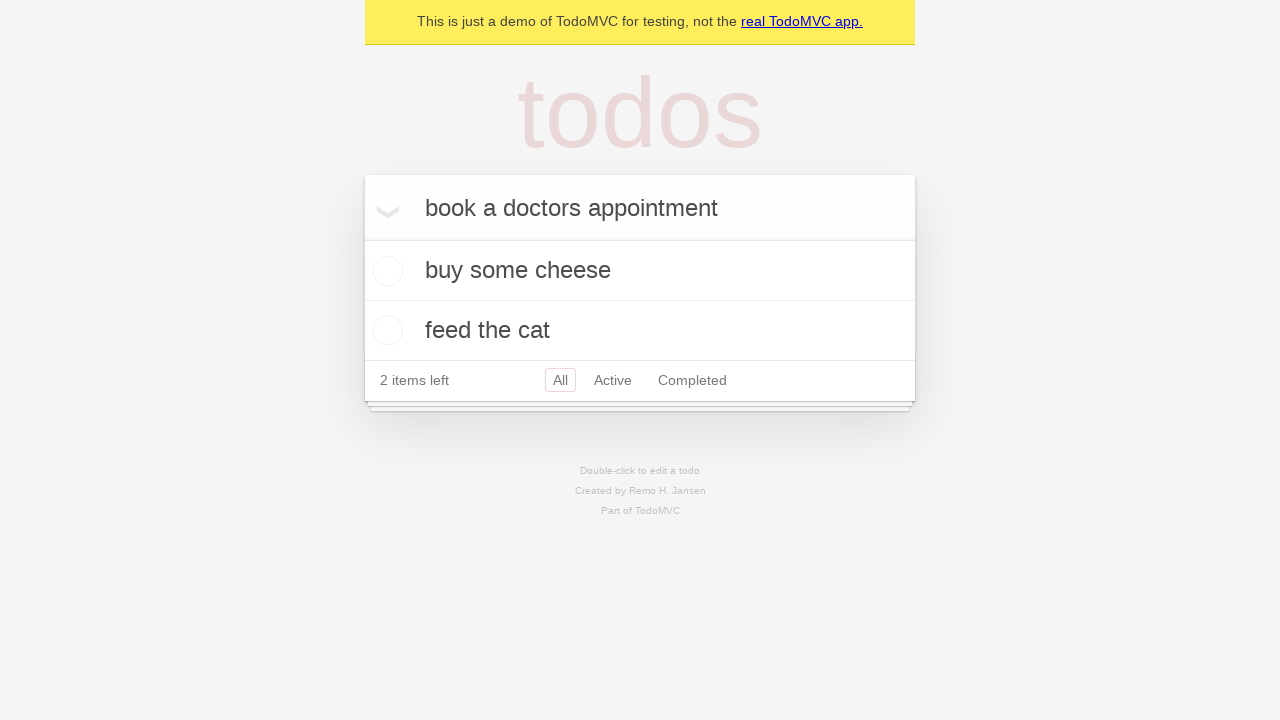

Pressed Enter to add third todo item on .new-todo
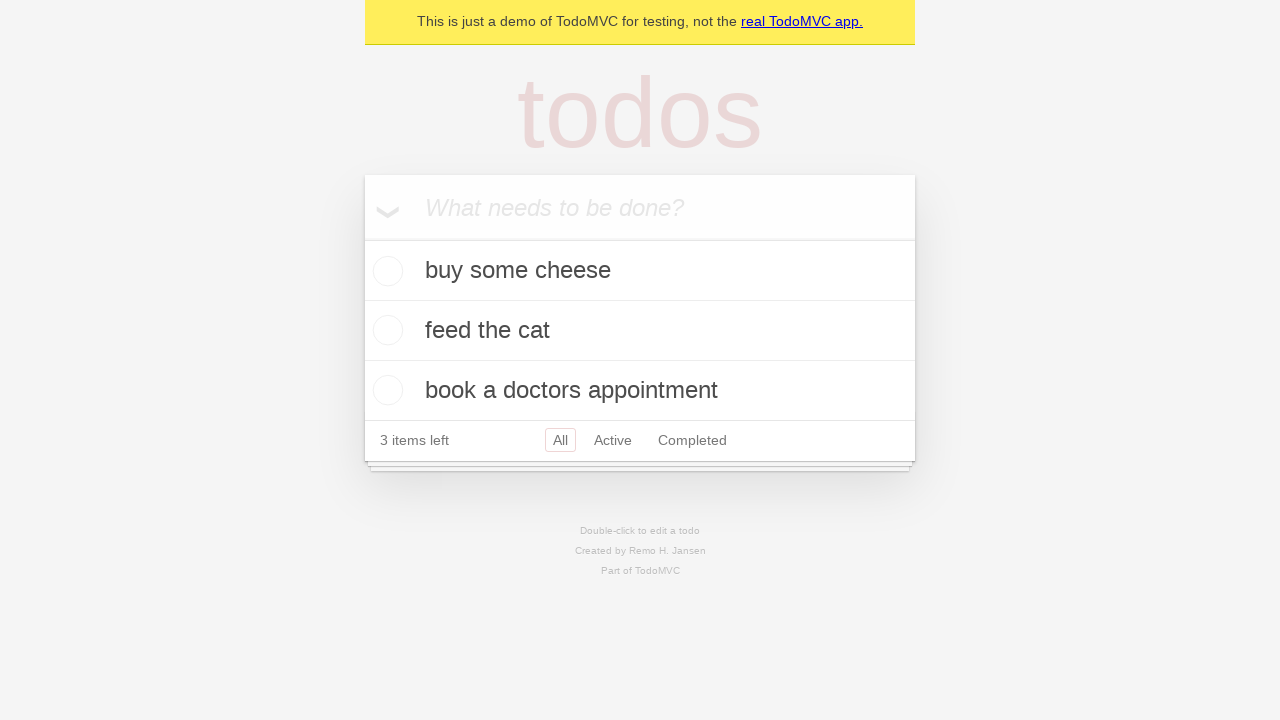

Checked the second todo item to mark it as completed at (385, 330) on .todo-list li >> nth=1 >> .toggle
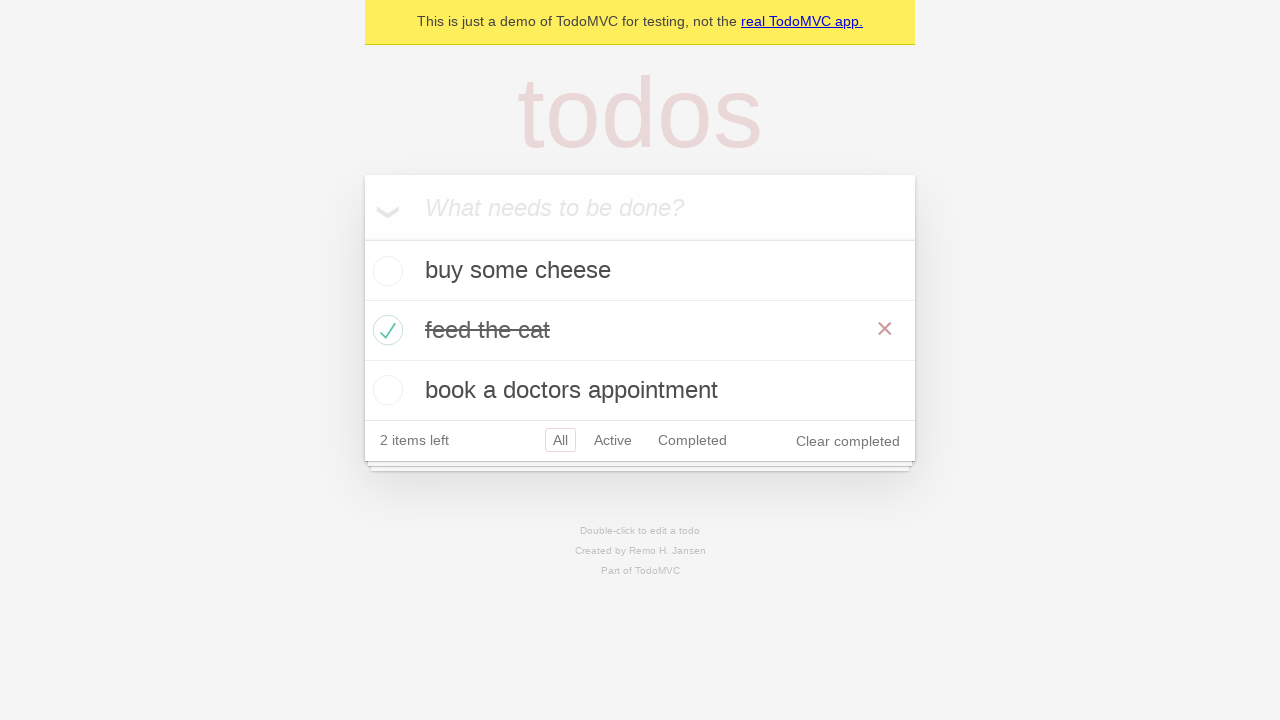

Clicked clear completed button to remove completed items at (848, 441) on .clear-completed
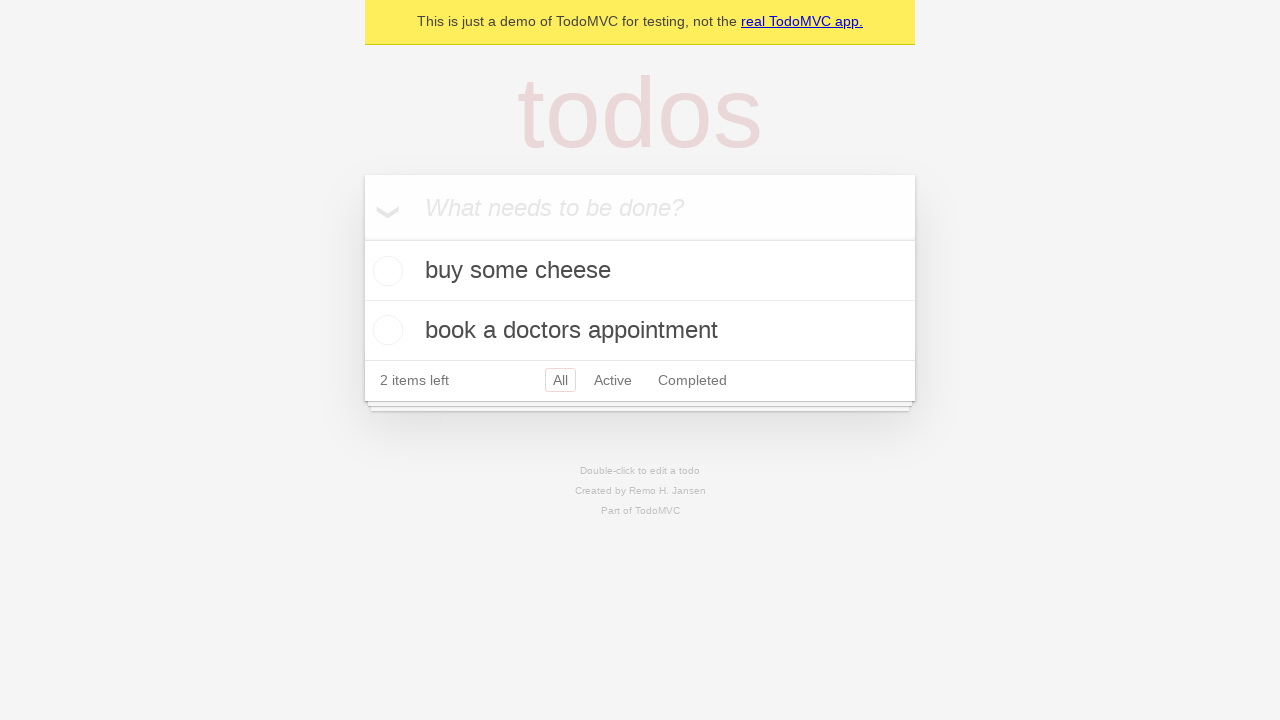

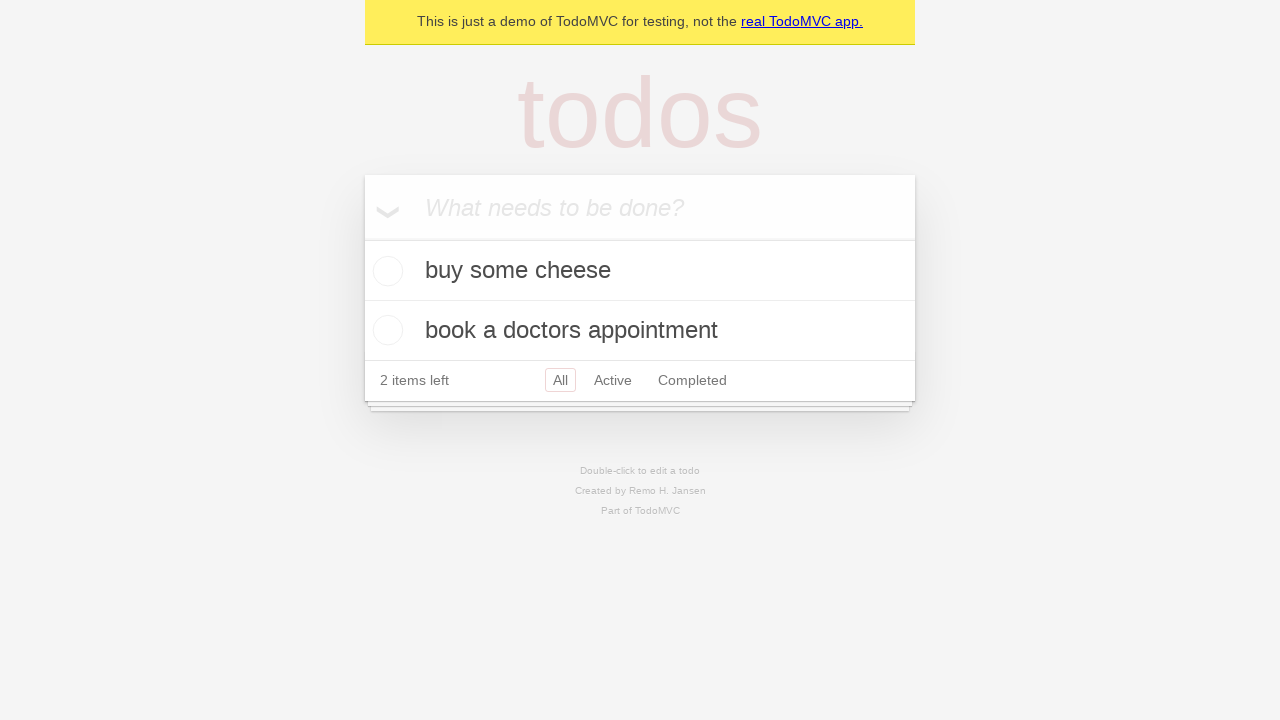